Opens YouTube homepage and maximizes the browser window to full screen

Starting URL: https://www.youtube.com

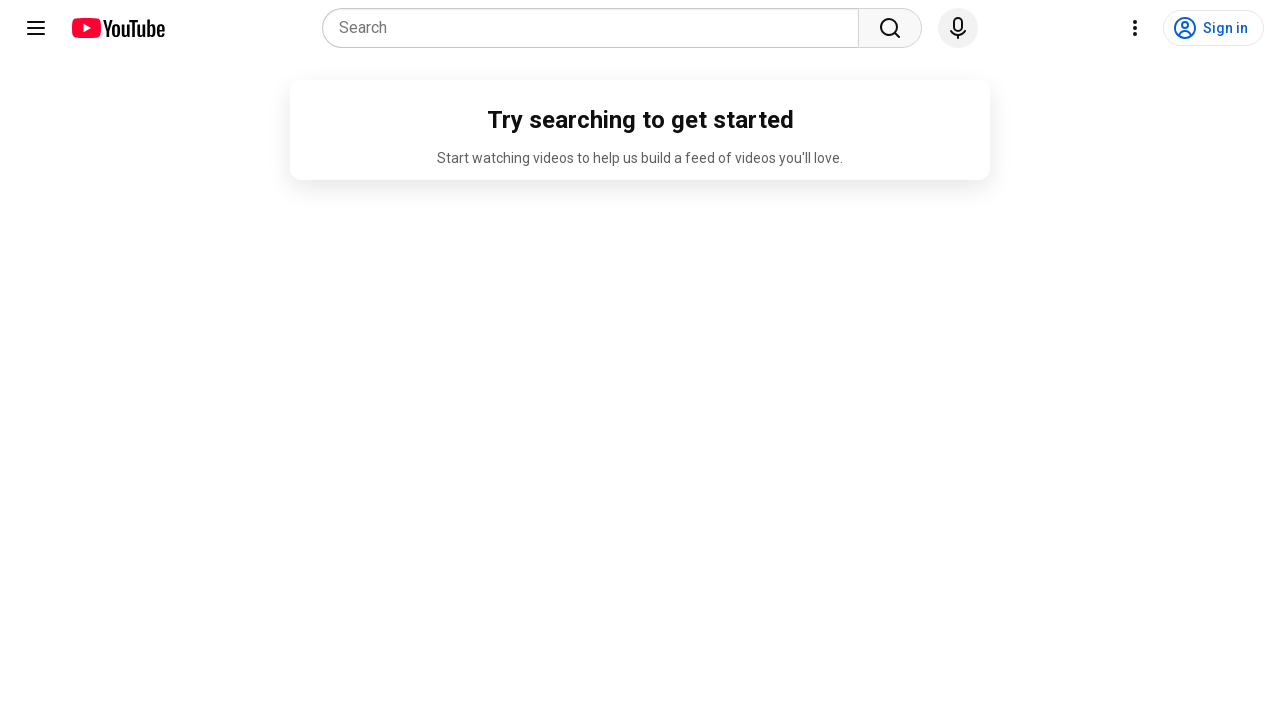

Set viewport to 1920x1080 to maximize browser window
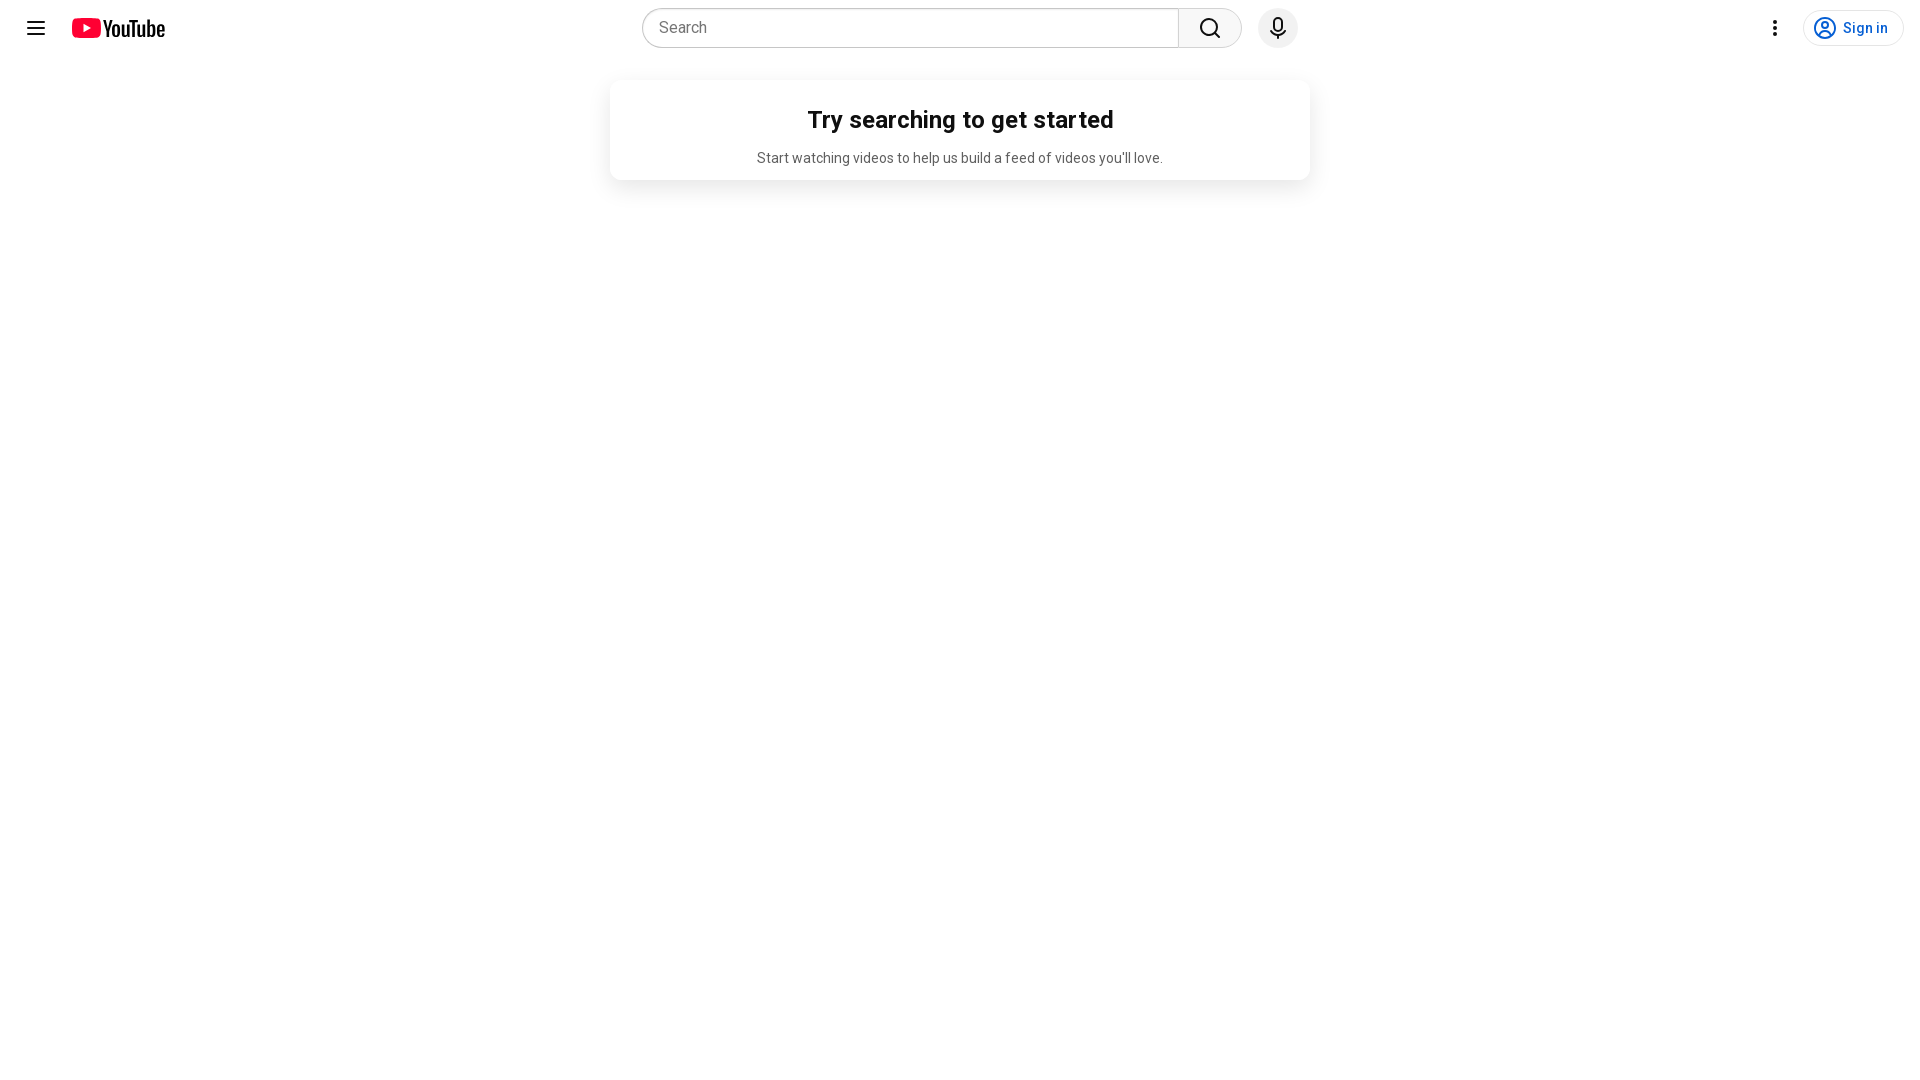

YouTube homepage loaded (domcontentloaded state reached)
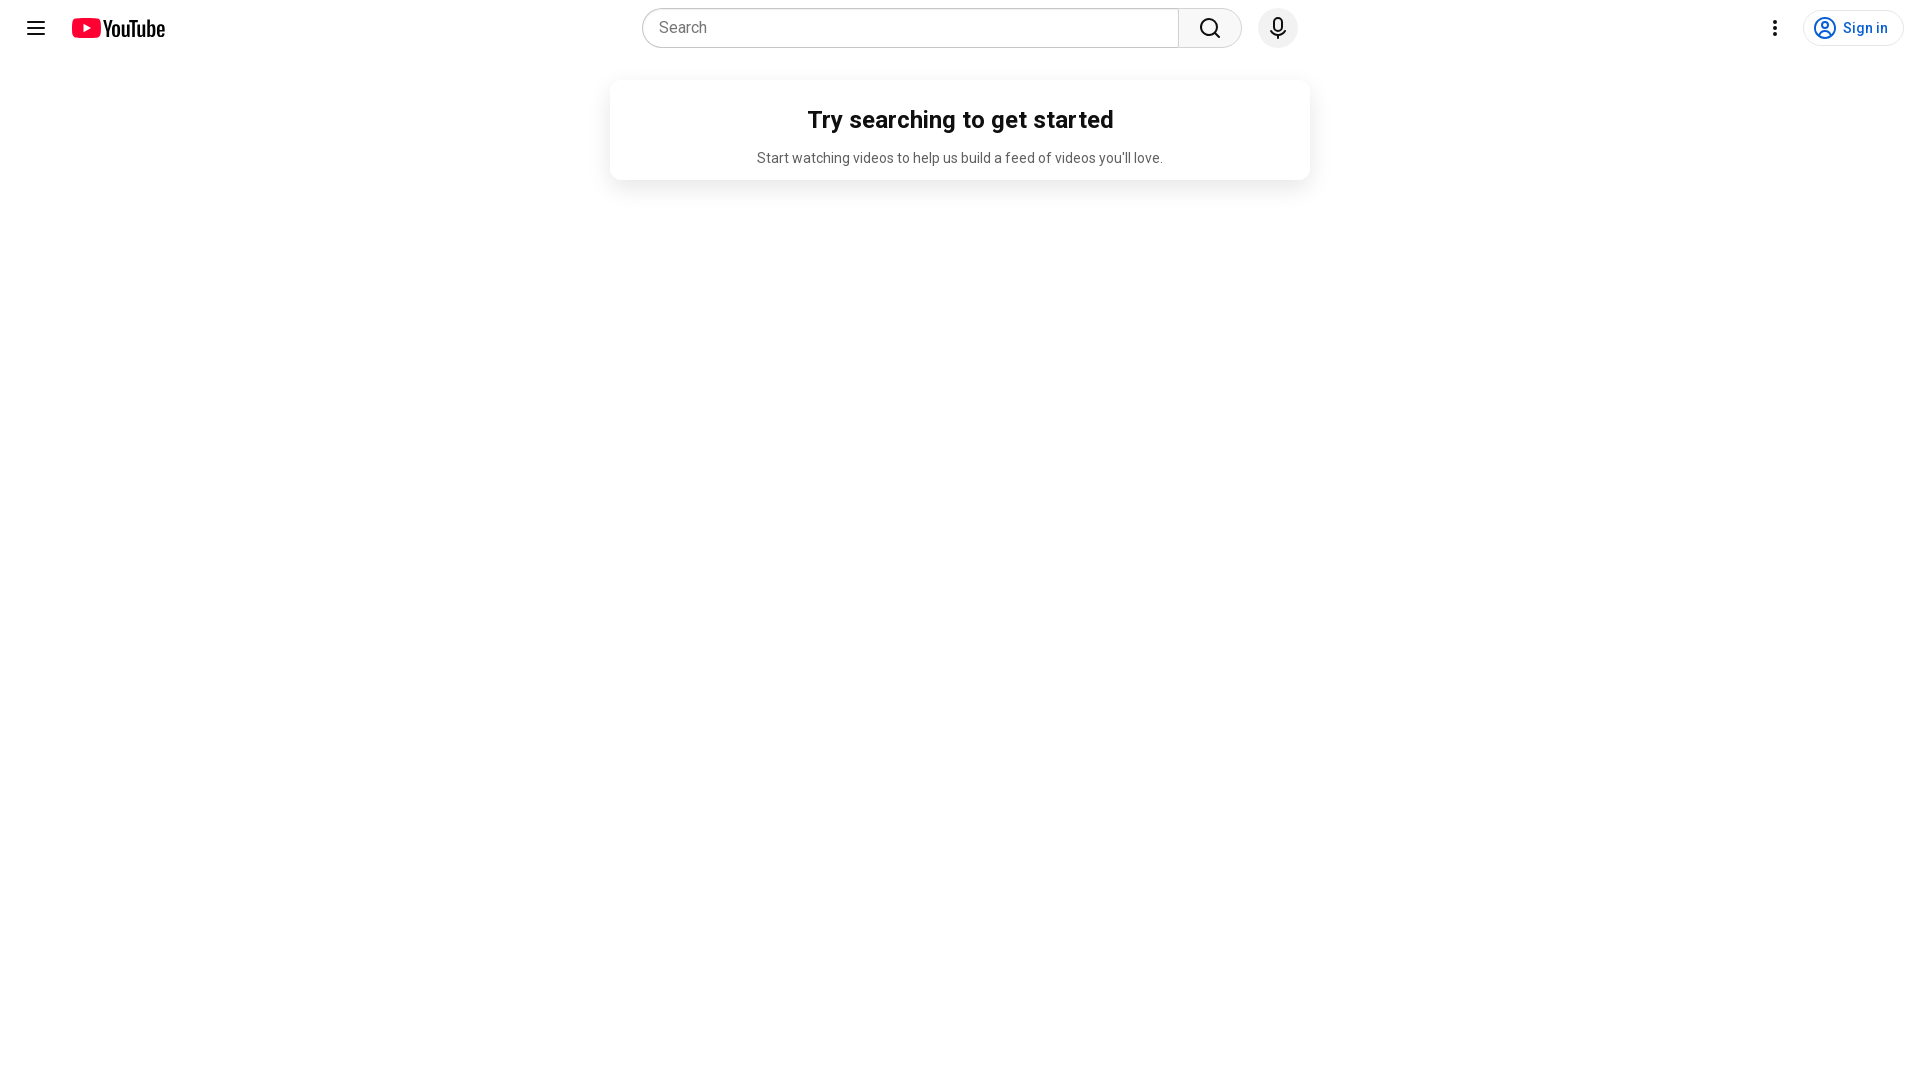

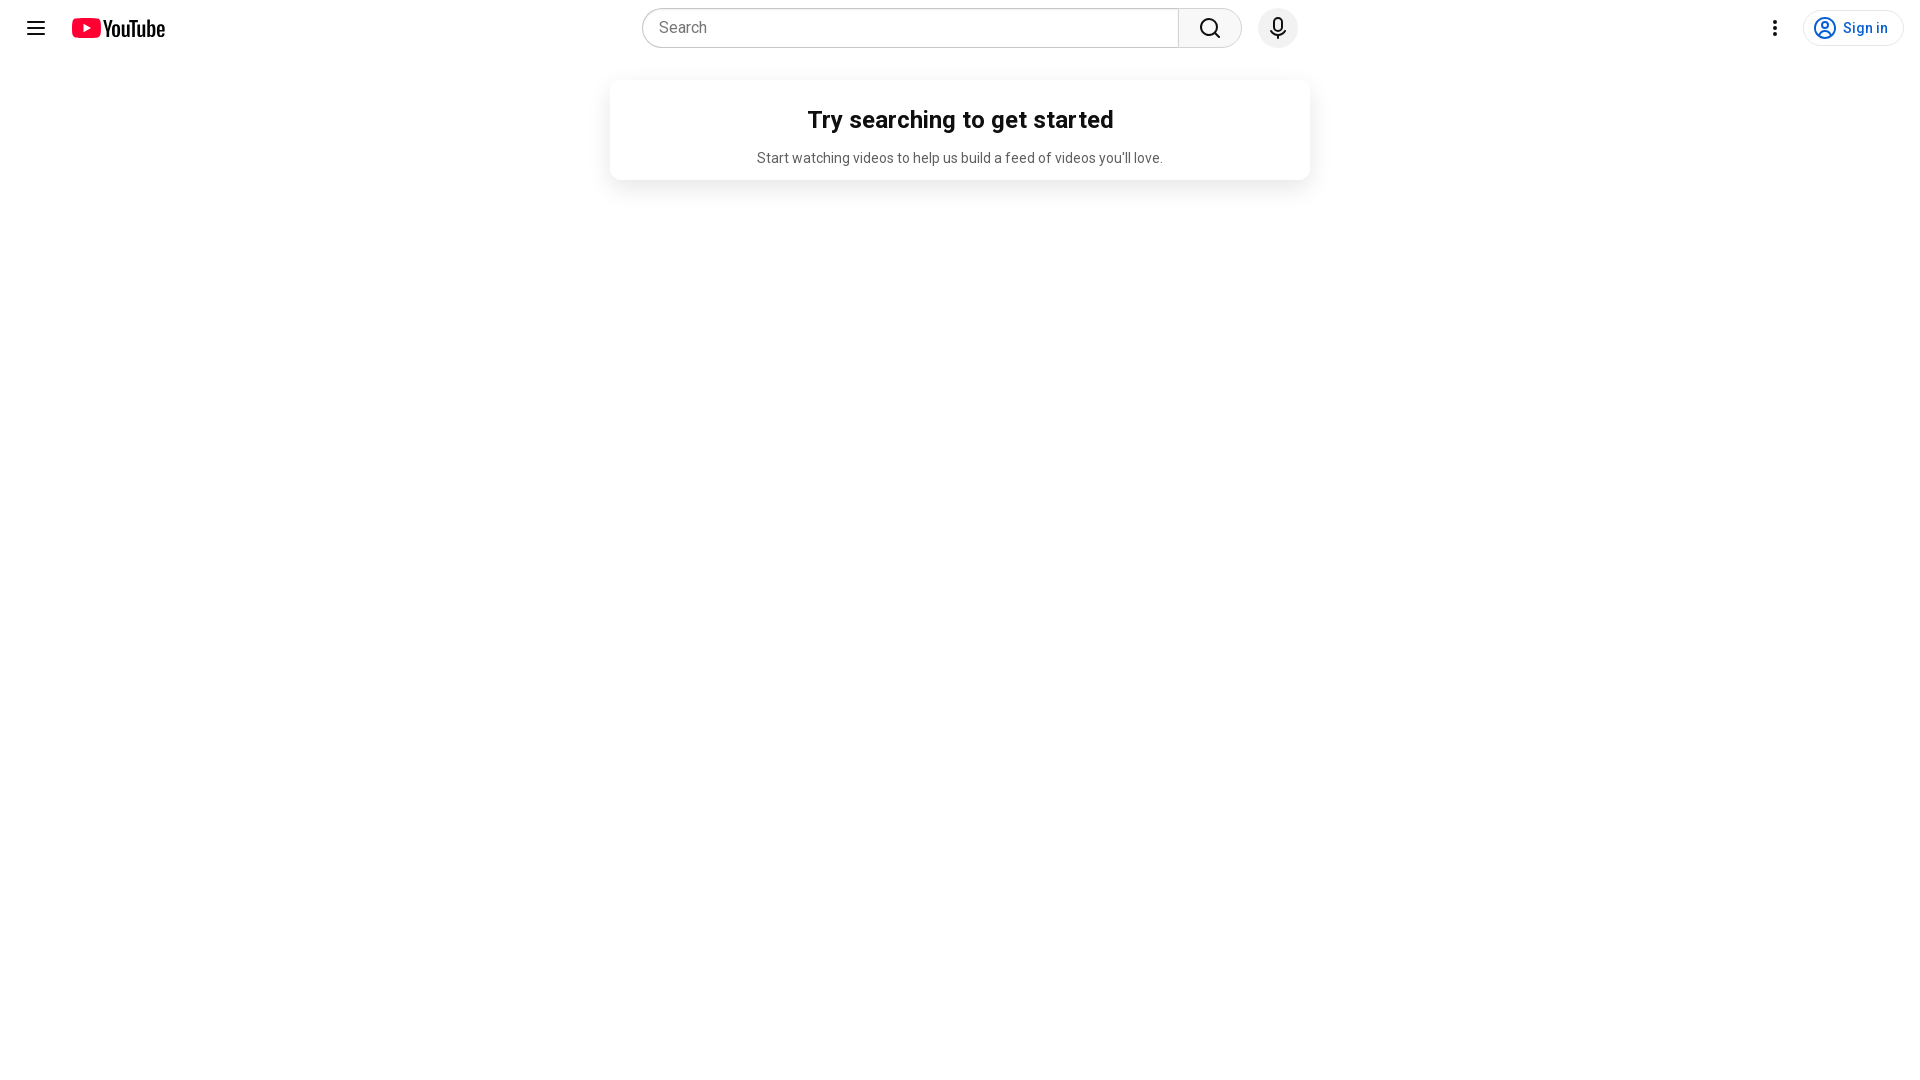